Compares multiple laptop products by adding them to comparison and viewing the comparison table

Starting URL: http://opencart.abstracta.us/

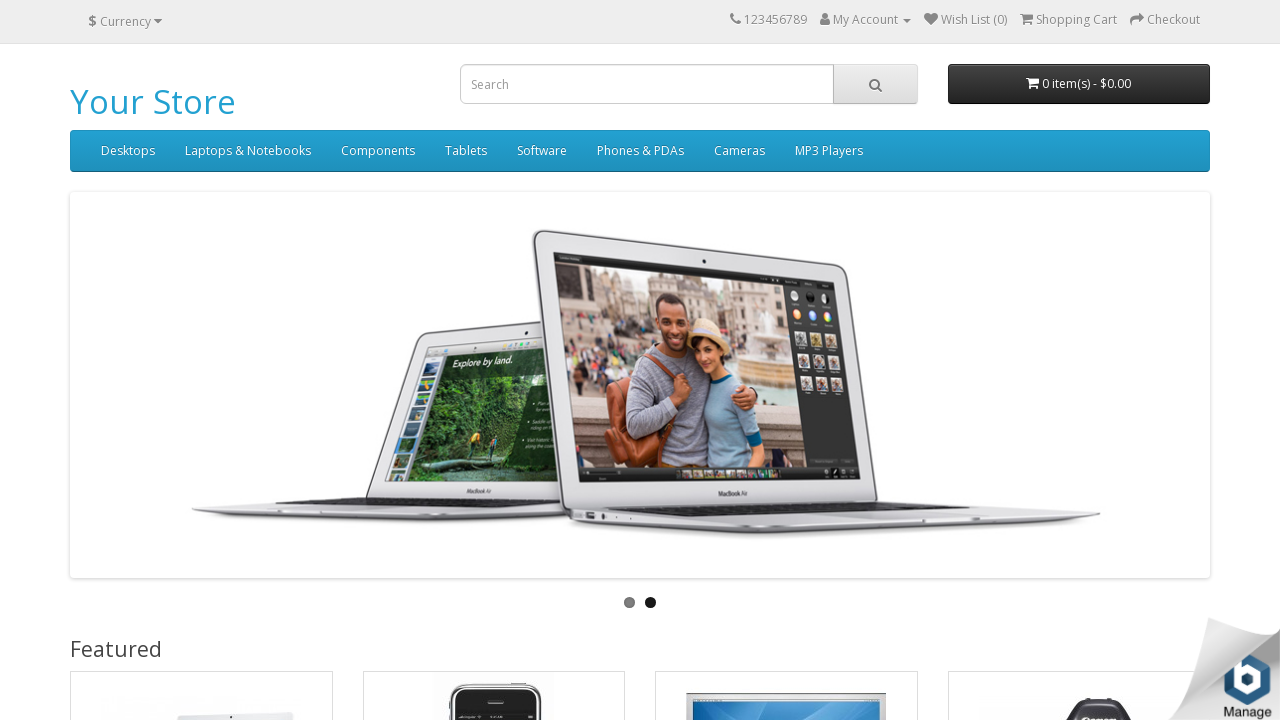

Hovered over Laptops & Notebooks menu at (248, 151) on a:has-text('Laptops & Notebooks')
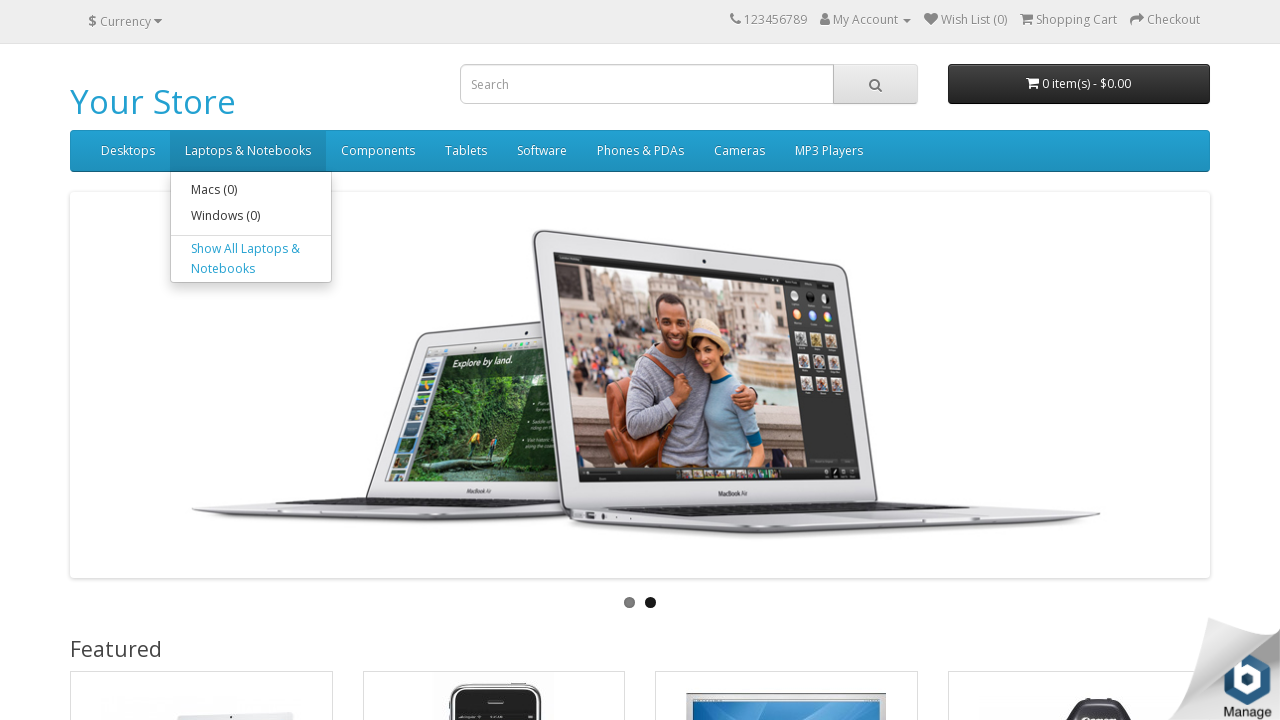

Clicked 'Show All Laptops & Notebooks' link at (251, 259) on a:has-text('Show All Laptops & Notebooks')
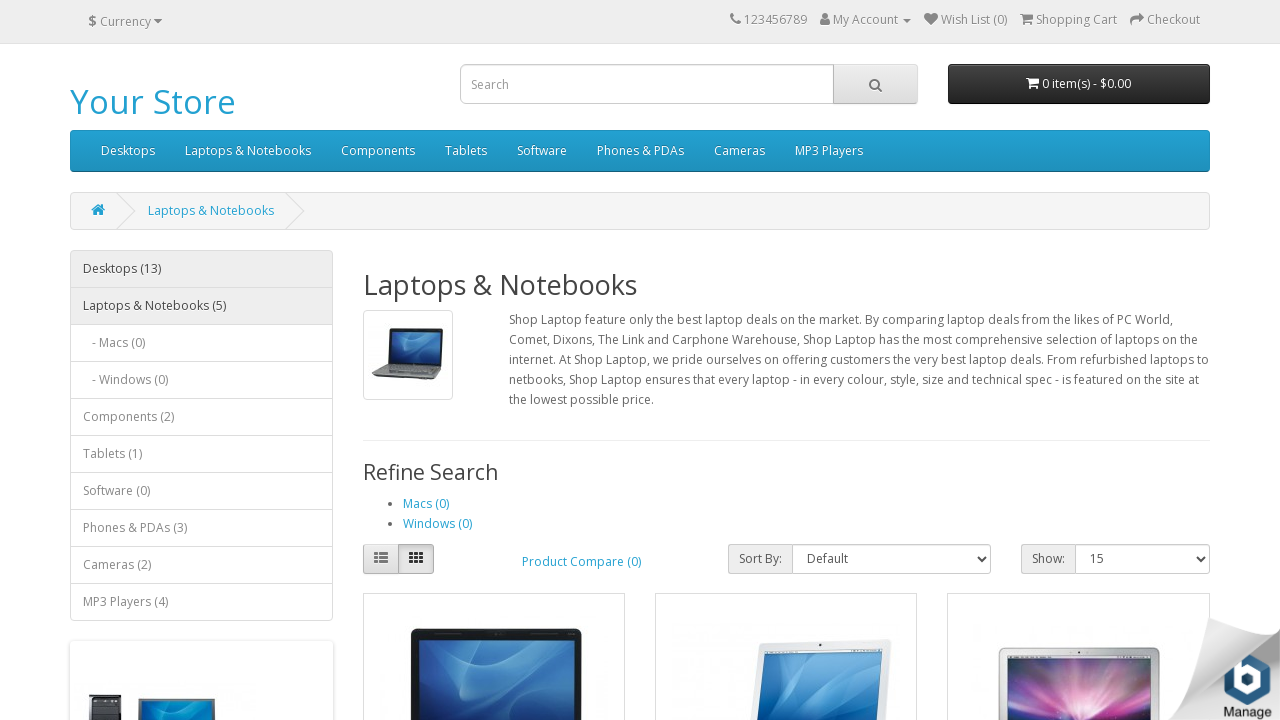

Products loaded on page
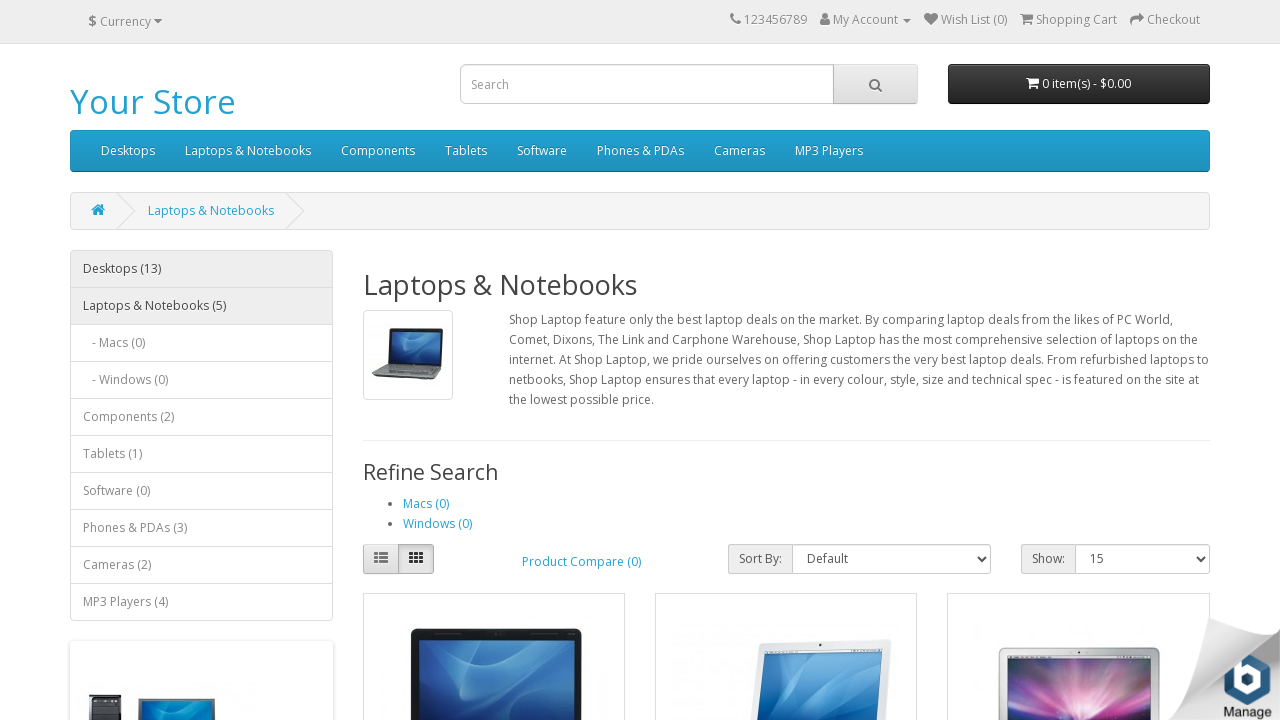

Added HP LP3065 to comparison at (598, 360) on button[onclick*='compare.add'][onclick*='47']
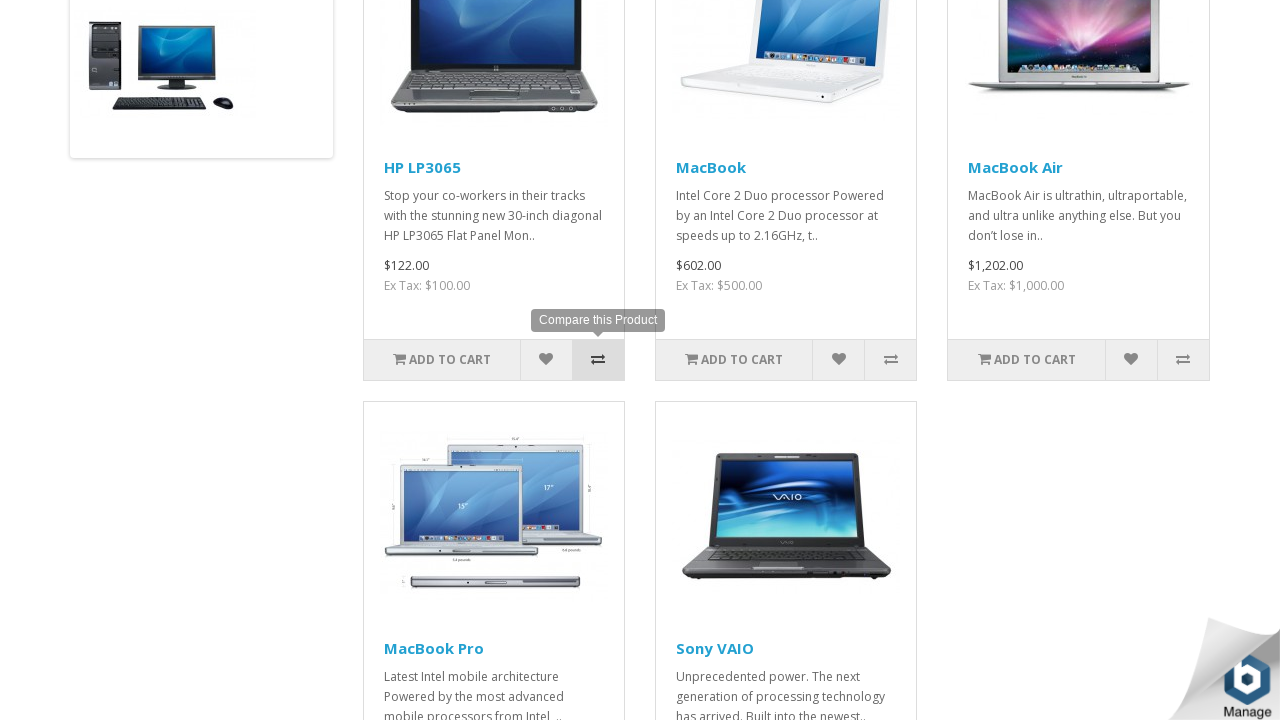

Added MacBook to comparison at (890, 700) on button[onclick*='compare.add'][onclick*='43']
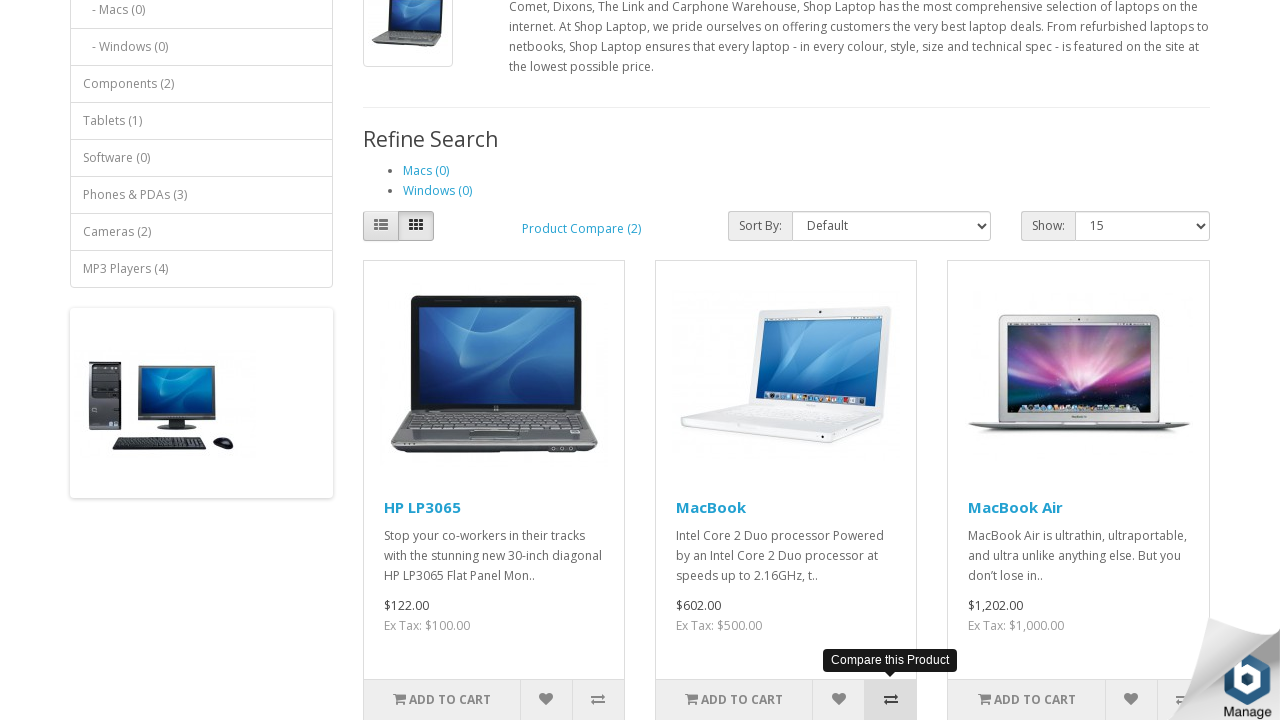

Added Sony VAIO to comparison at (890, 382) on button[onclick*='compare.add'][onclick*='46']
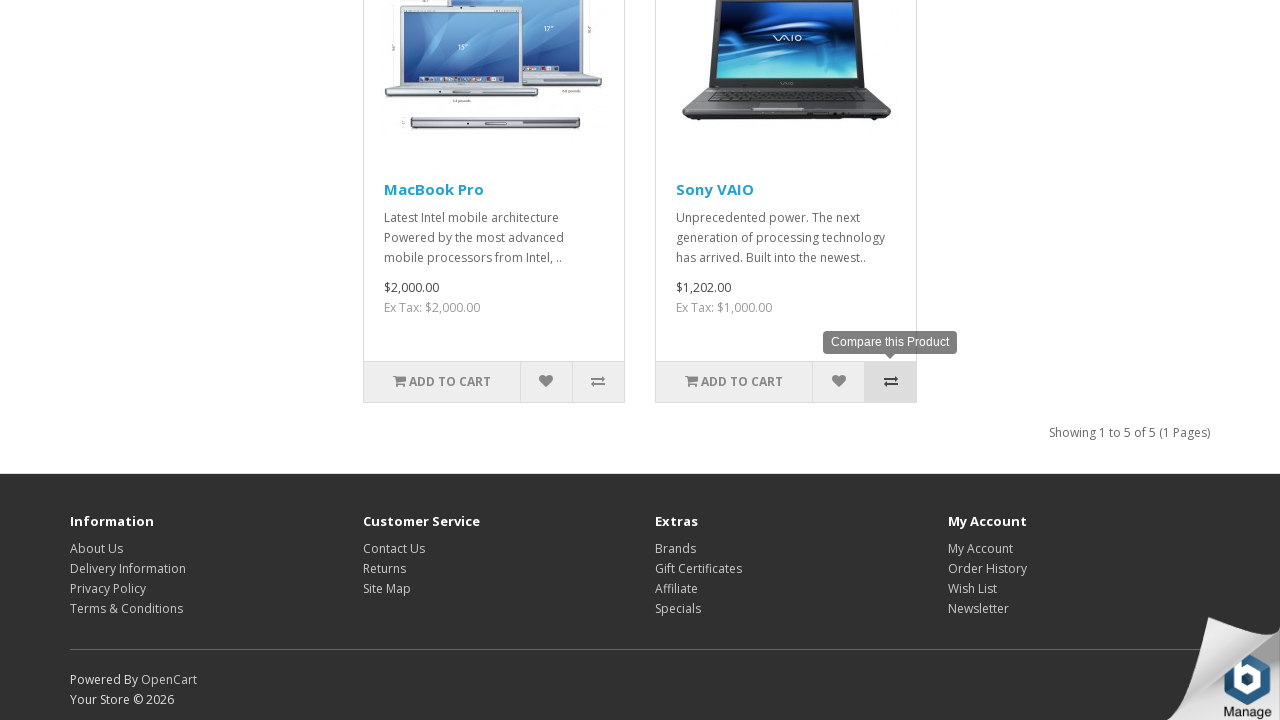

Clicked product comparison link at (410, 269) on a:has-text('product comparison')
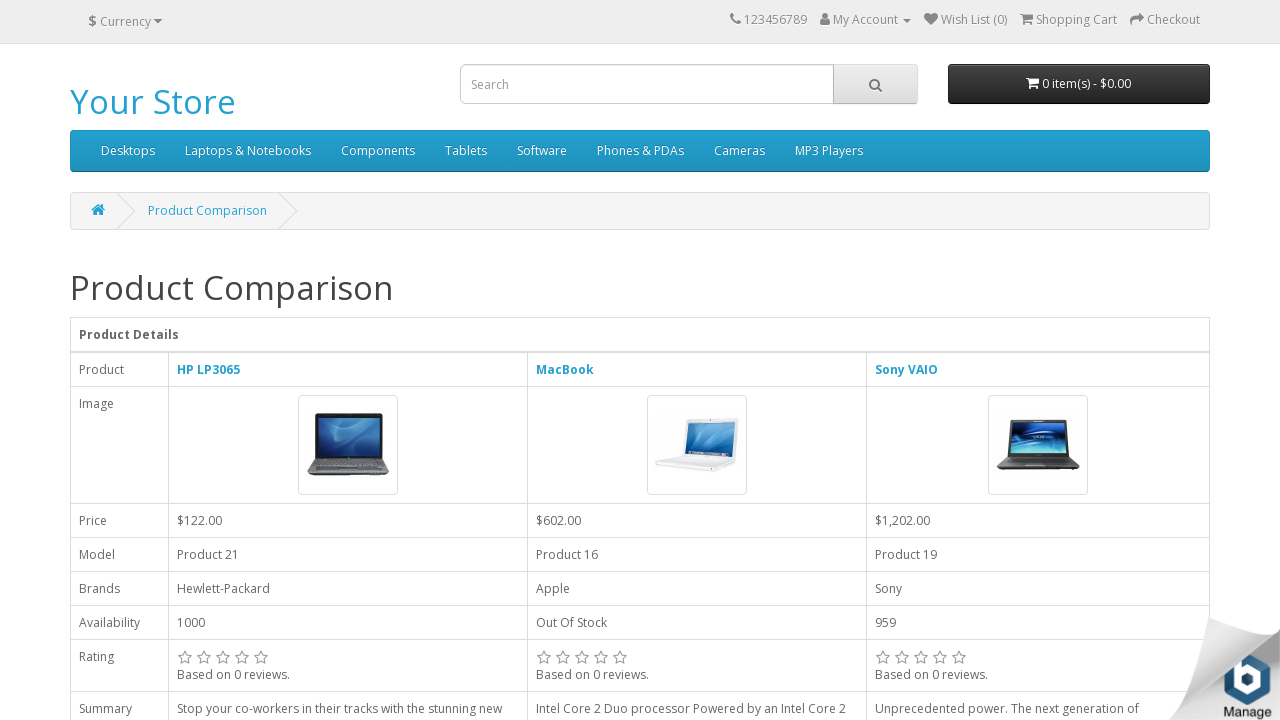

Comparison table loaded successfully
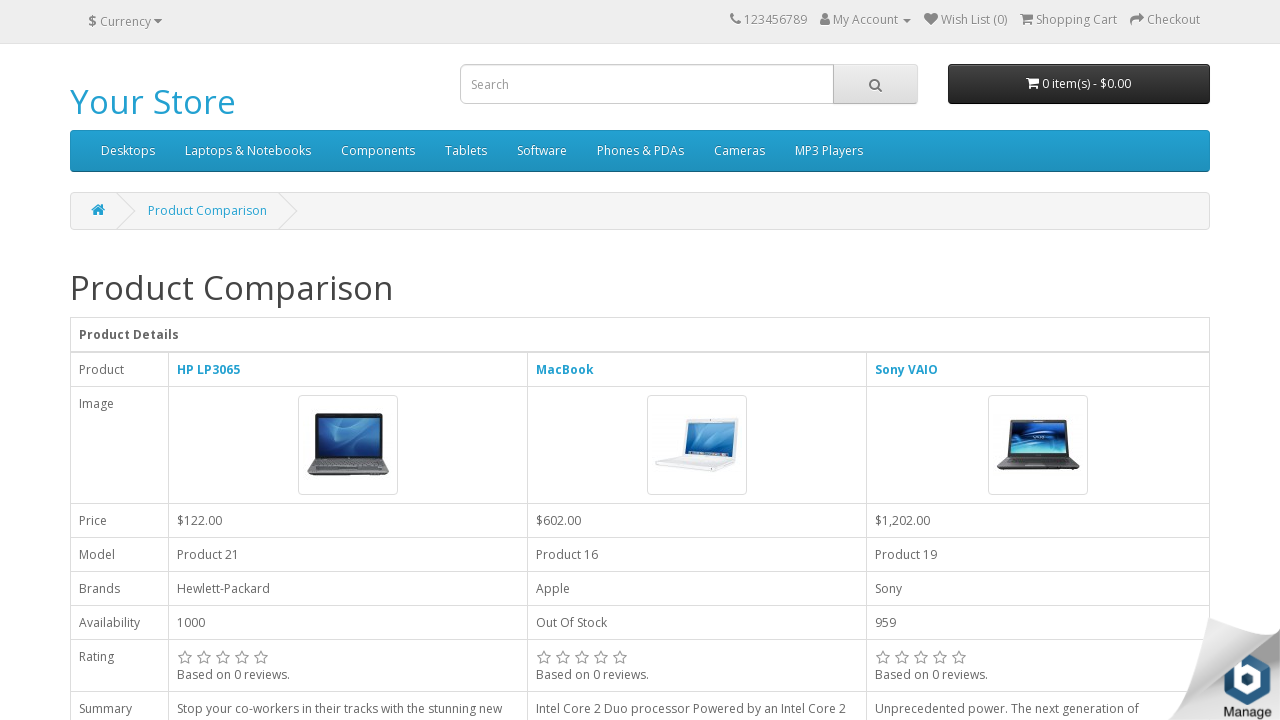

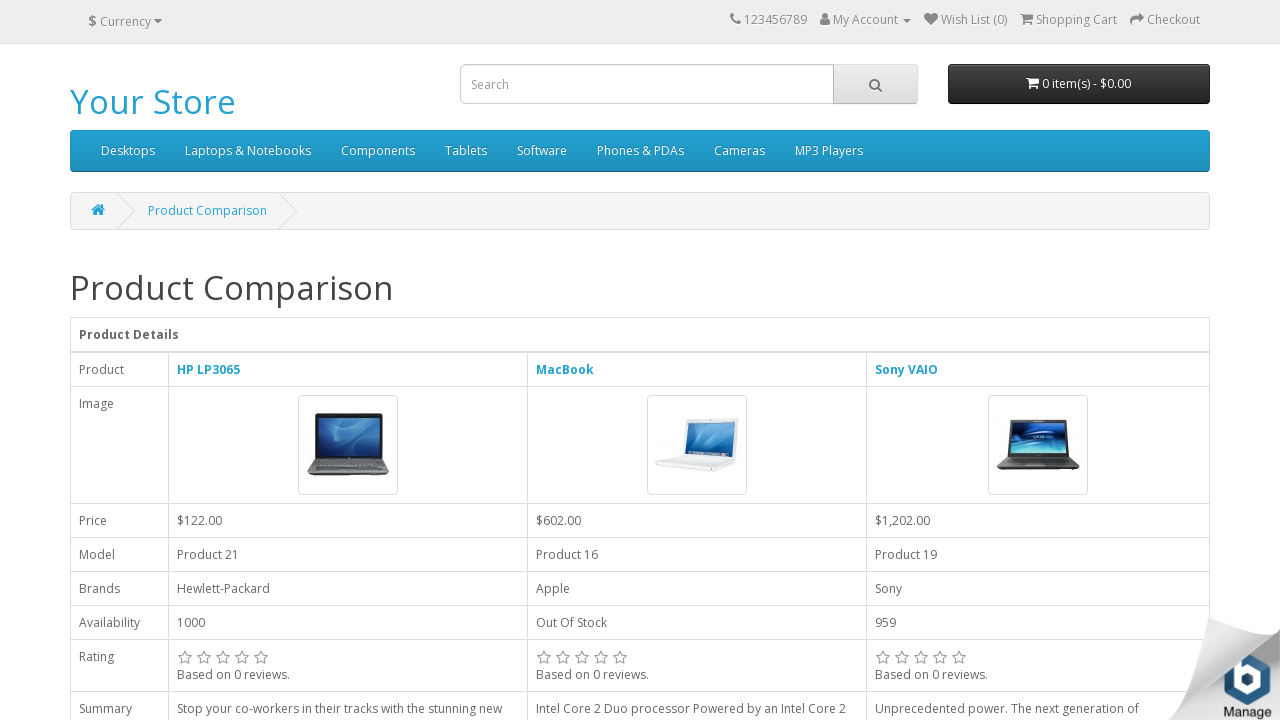